Tests file download functionality by navigating to a download page, clicking on a download link, and verifying that the download initiates successfully.

Starting URL: https://the-internet.herokuapp.com/download

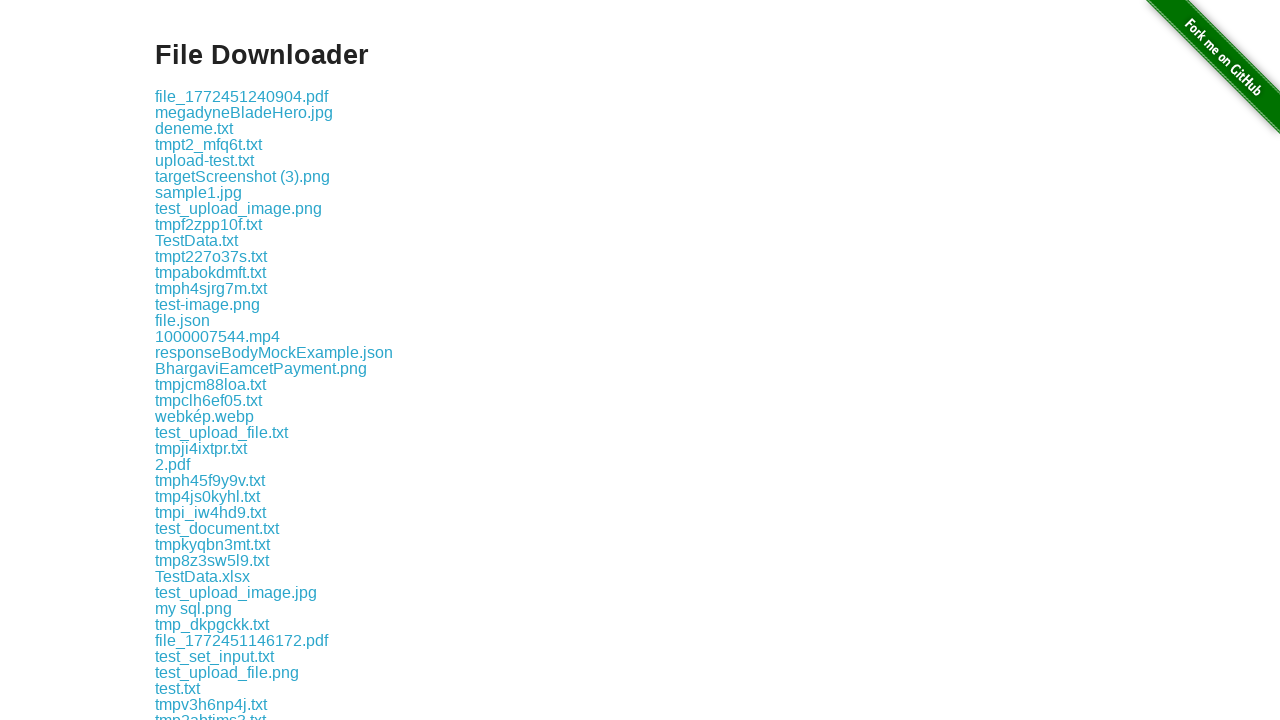

Clicked download link at (242, 96) on .example a
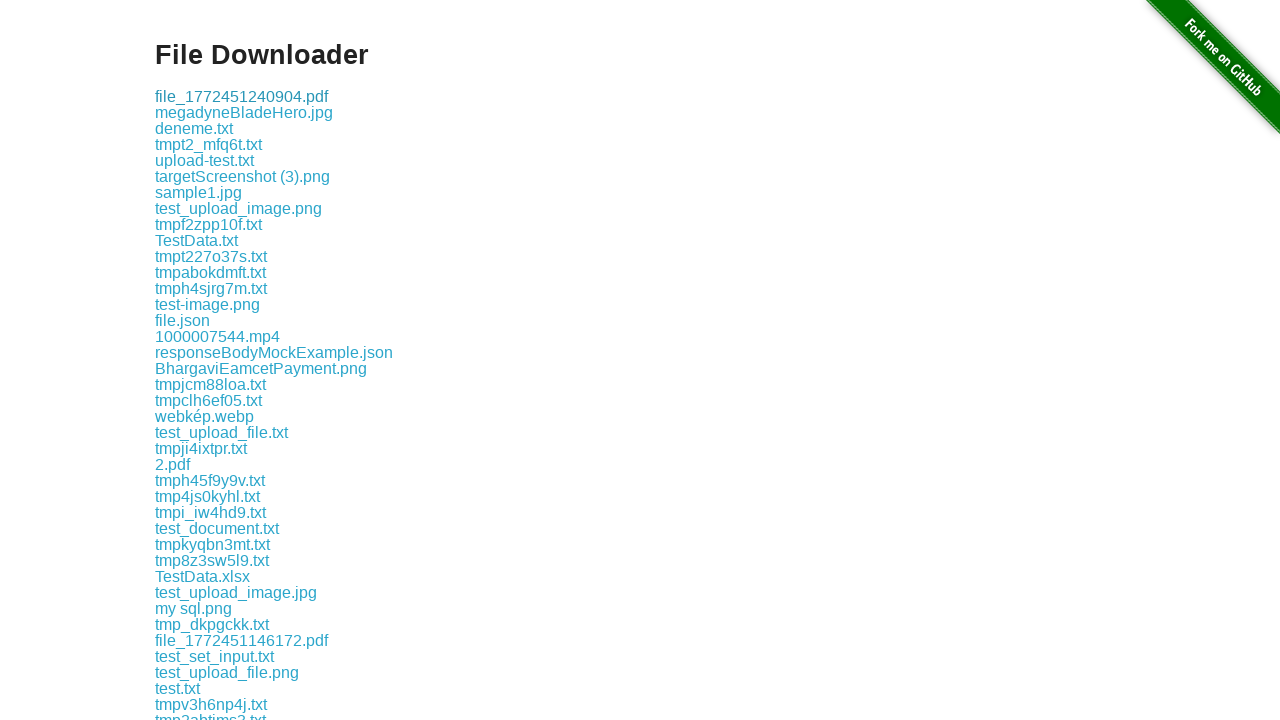

Waited 2 seconds for download to initiate
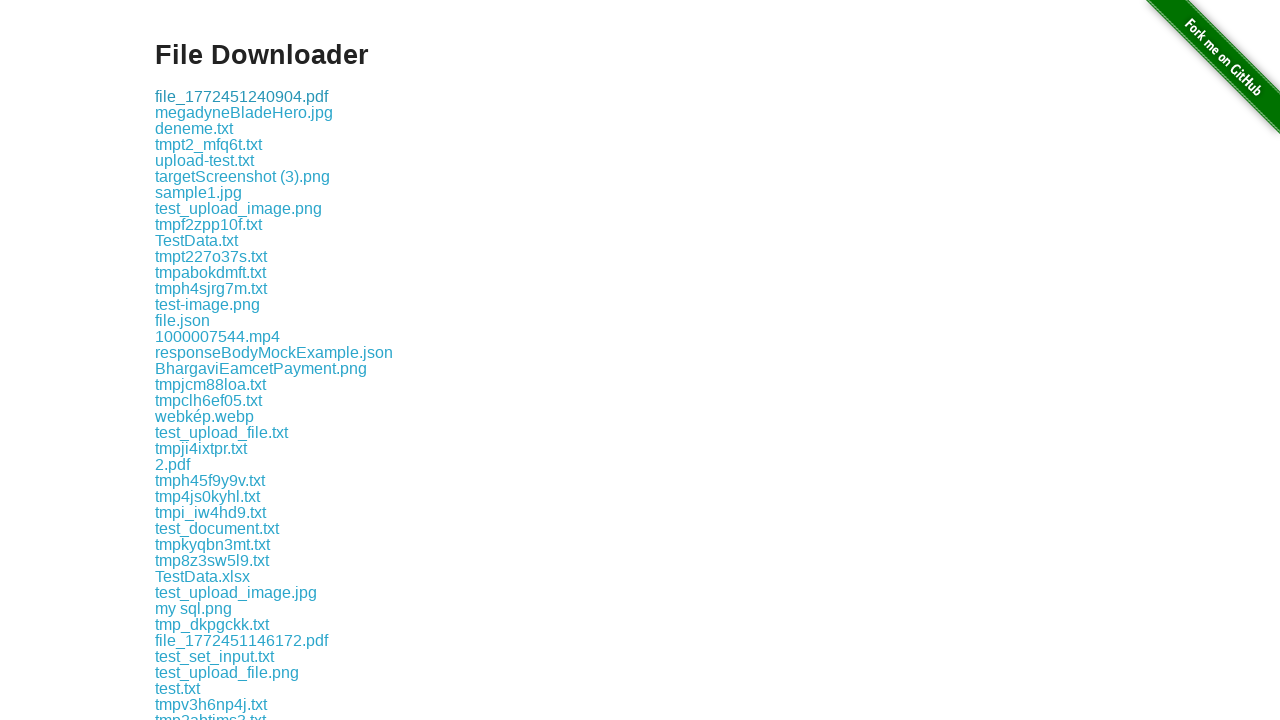

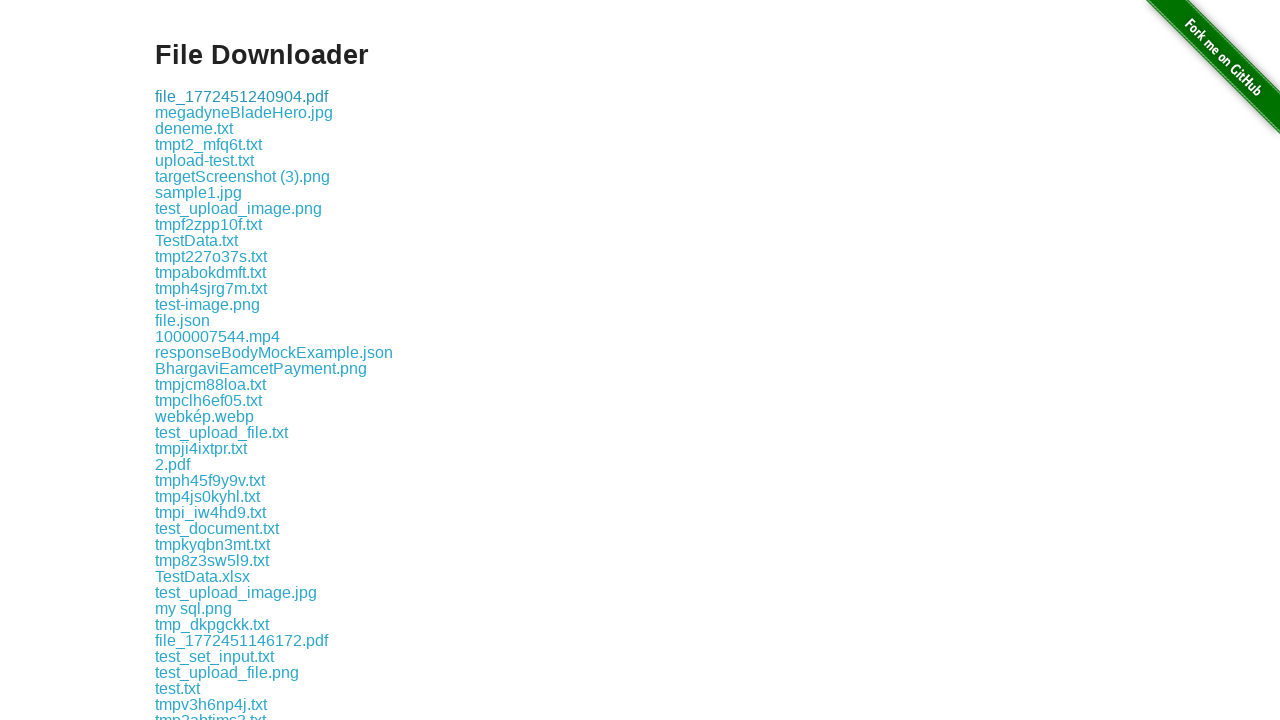